Navigates to CURA Healthcare Service homepage and clicks the Make Appointment button to reach the login page

Starting URL: https://katalon-demo-cura.herokuapp.com/

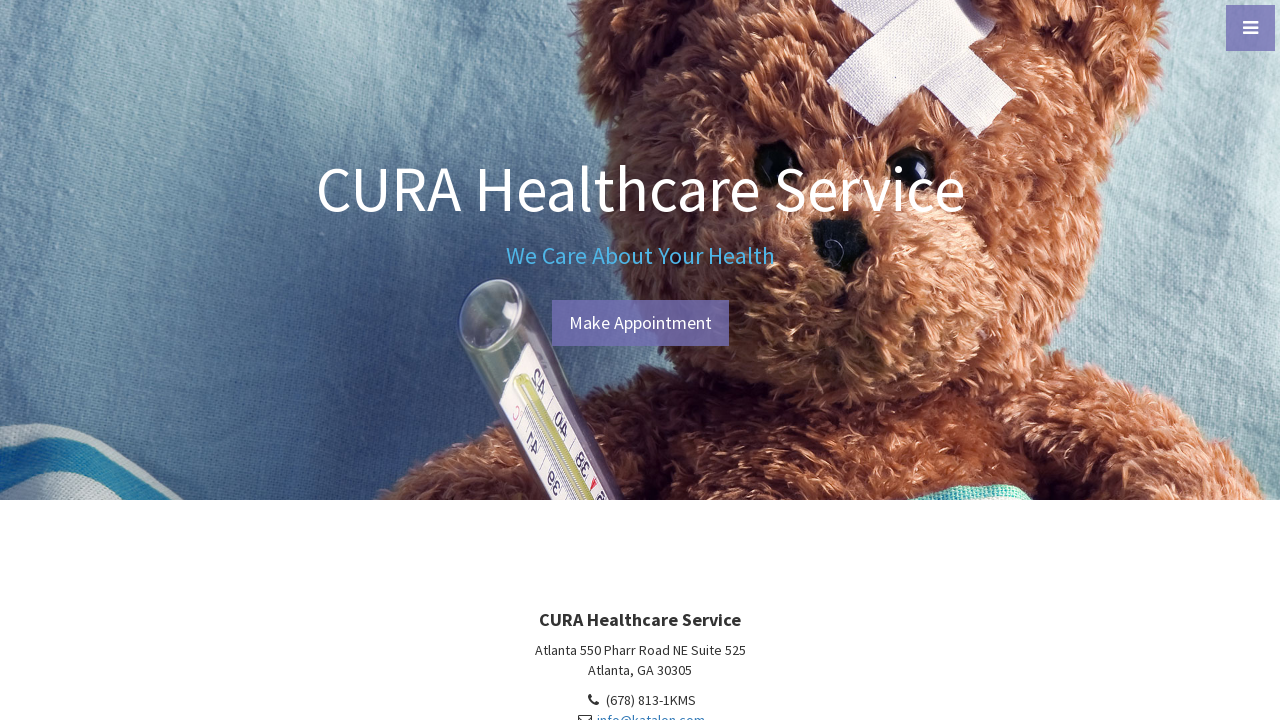

Navigated to CURA Healthcare Service homepage
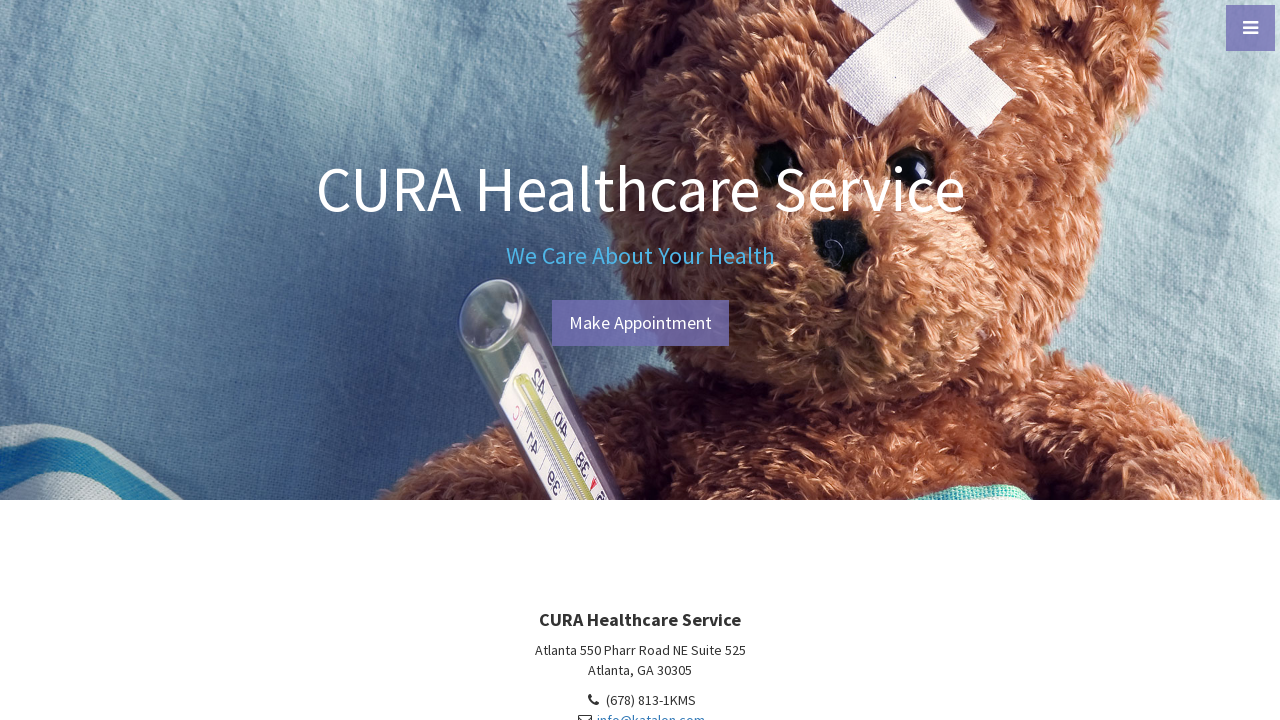

Clicked Make Appointment button at (640, 323) on xpath=//a[contains(text(), 'Make App')]
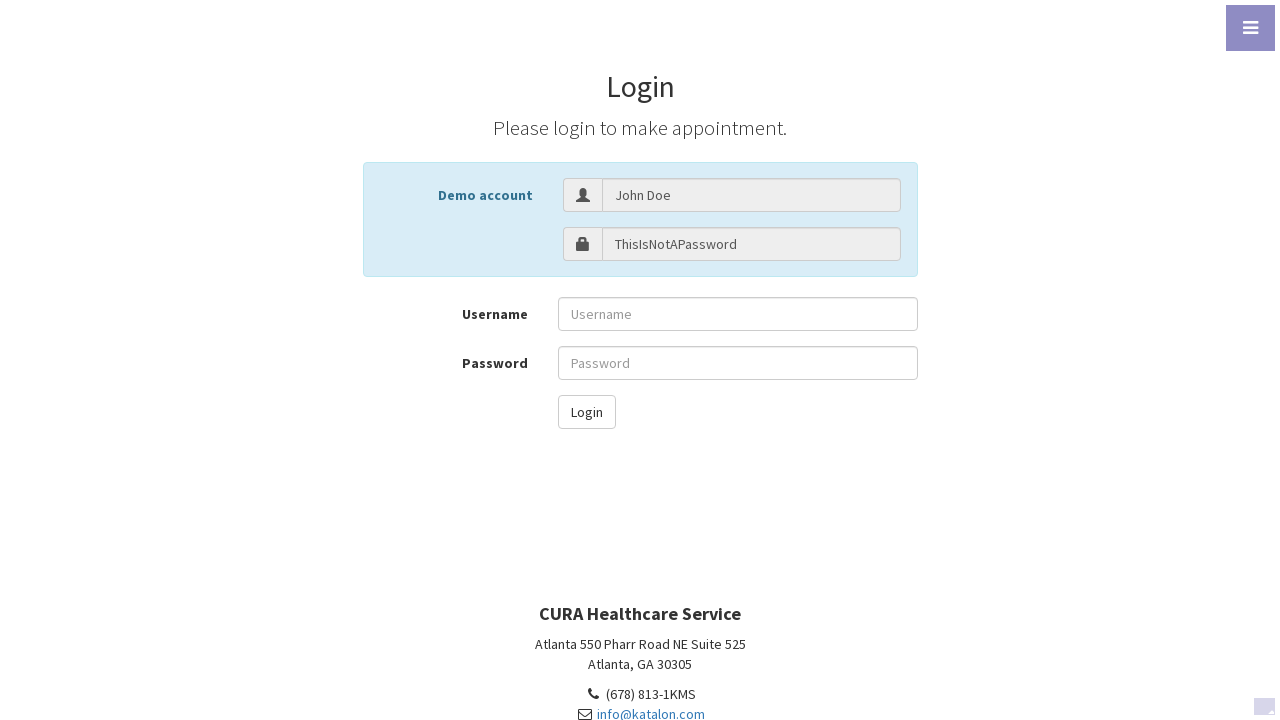

Verified navigation to login page
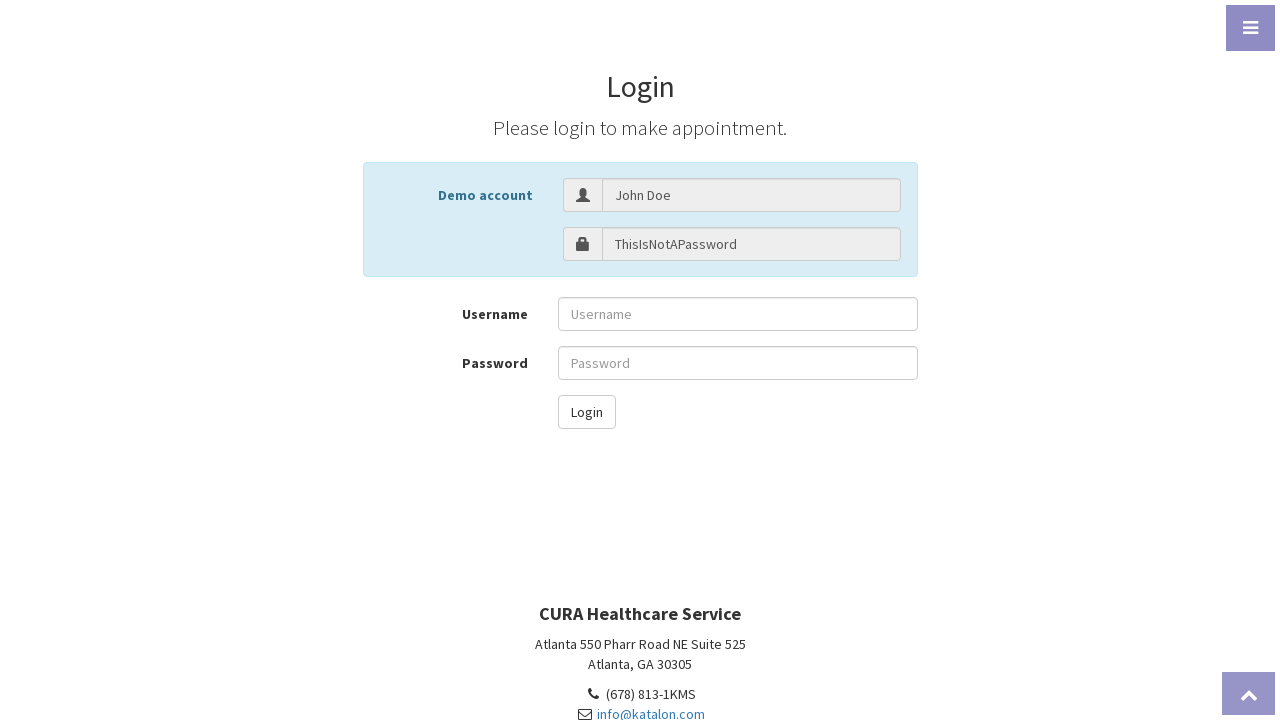

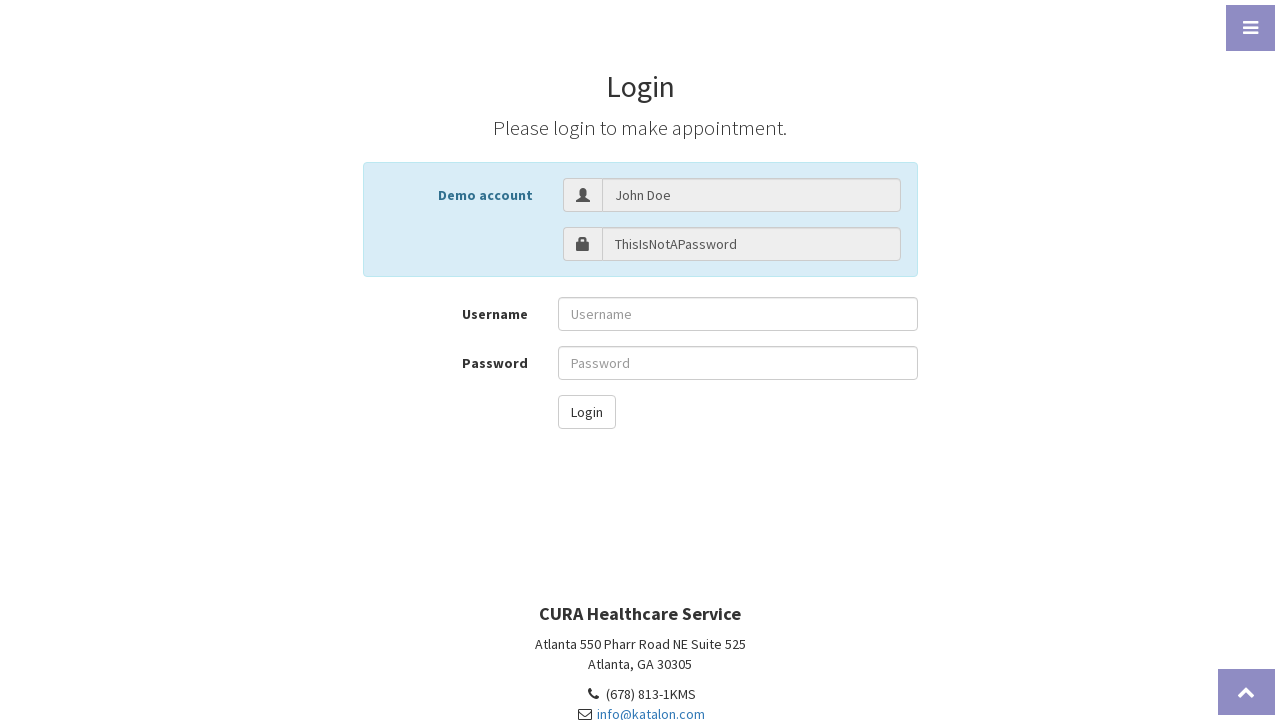